Tests radio button selection functionality by finding radio buttons with a specific name and selecting the "Cheese" option

Starting URL: https://echoecho.com/htmlforms10.htm

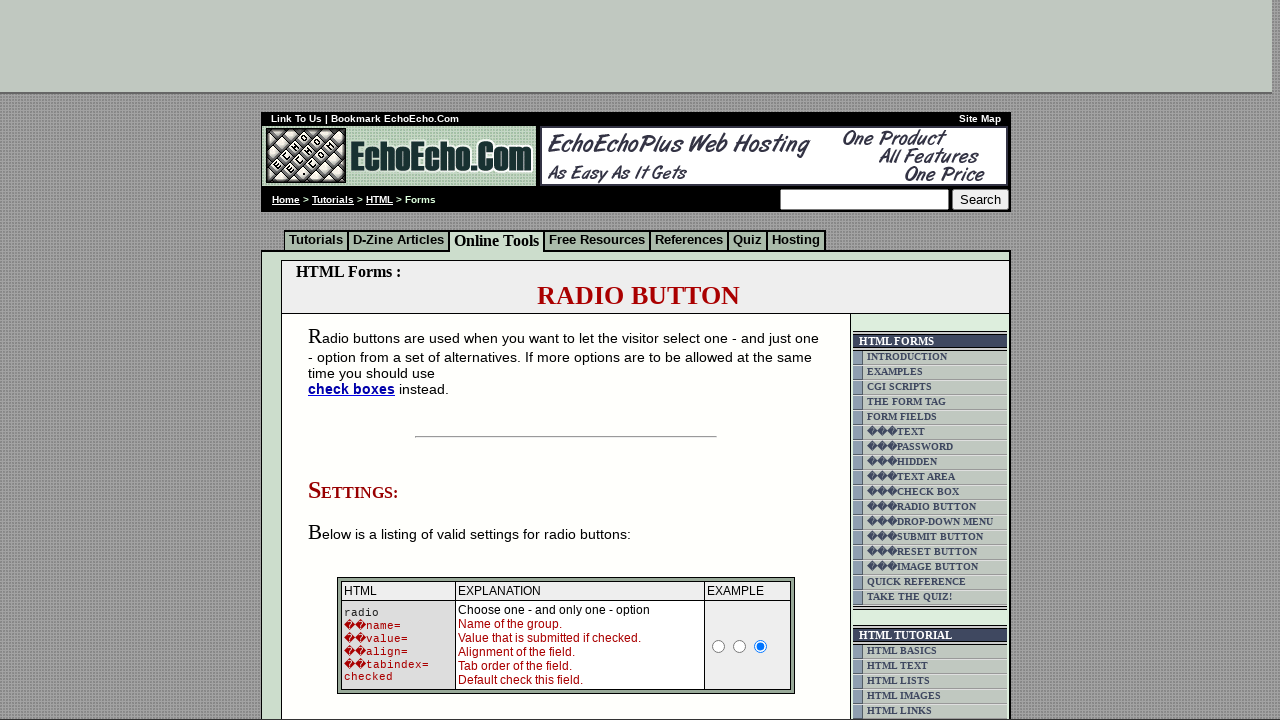

Navigated to RadioButton test page
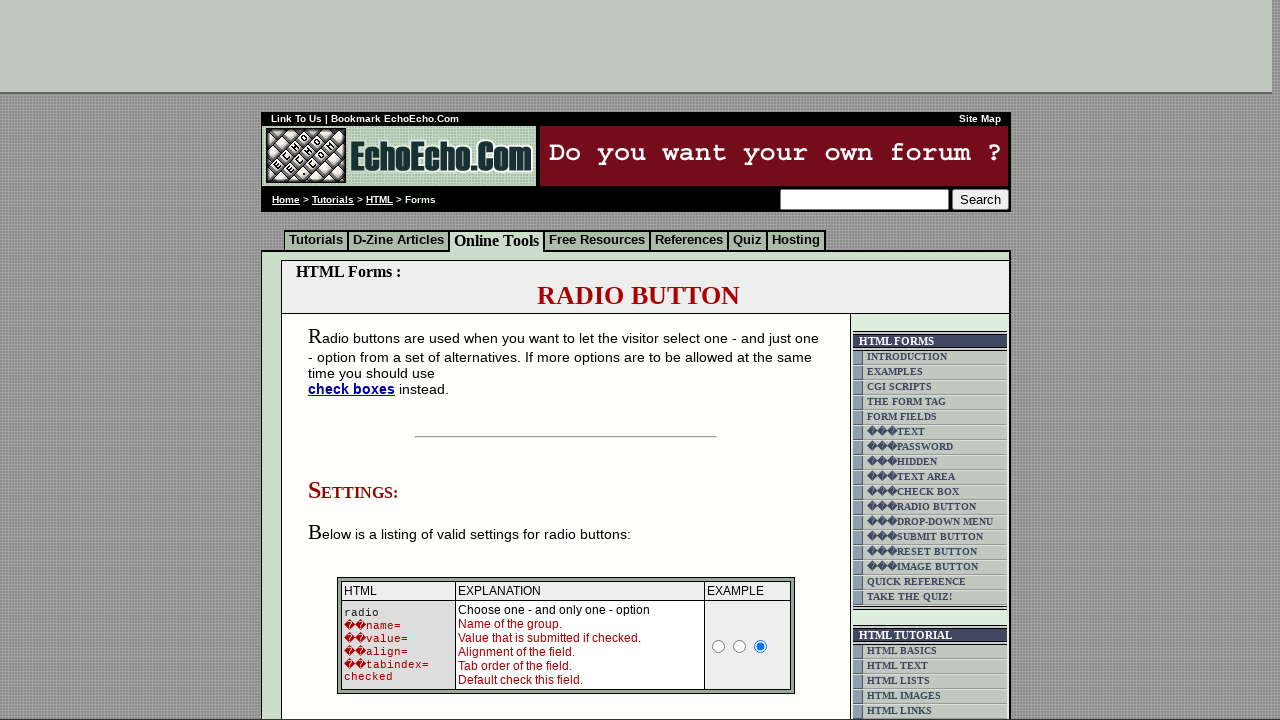

Located all radio buttons with name='group1'
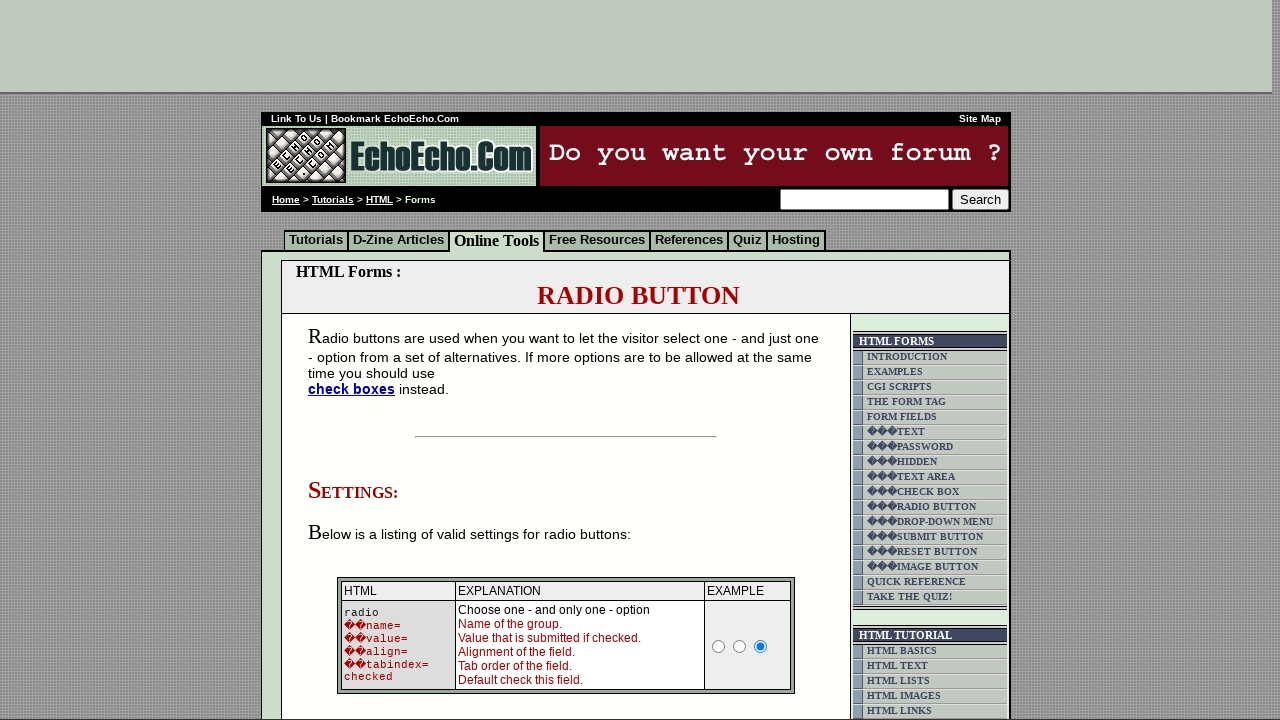

Selected radio button with value 'Cheese'
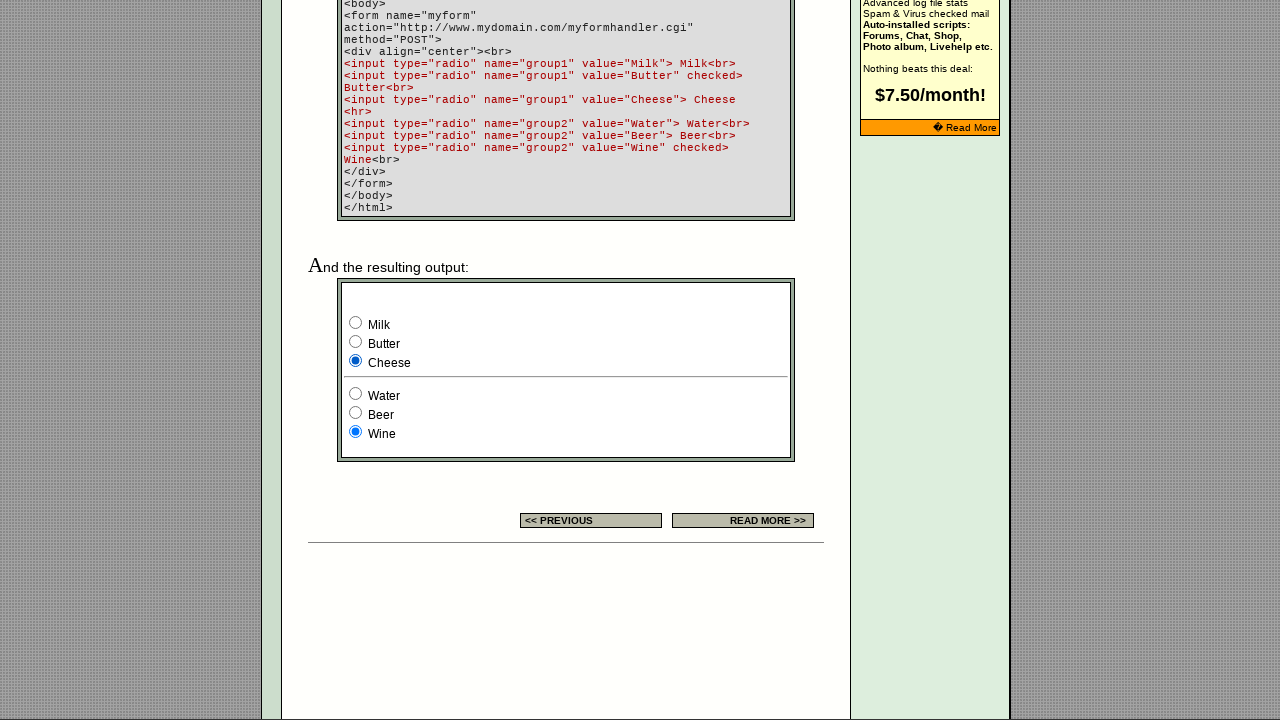

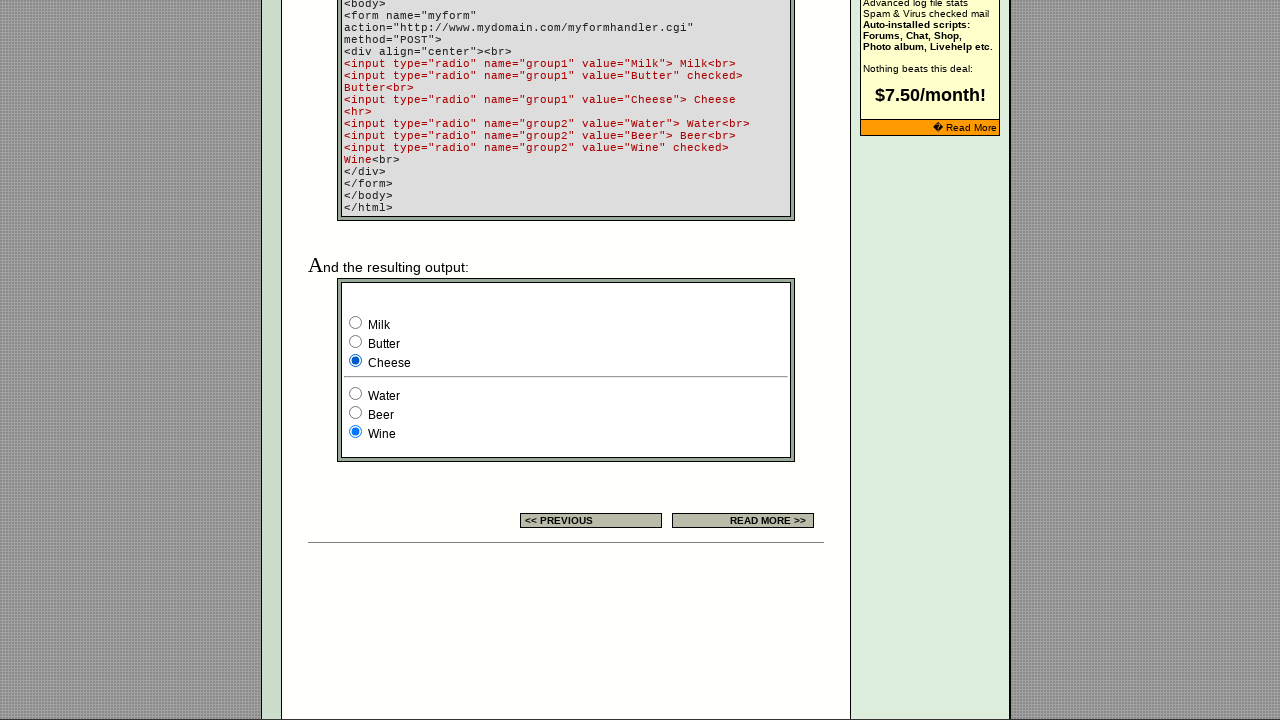